Demonstrates CSS last-child selector by clicking on a country flag dropdown and retrieving the last country option from the list

Starting URL: https://device.pcloudy.com/signup

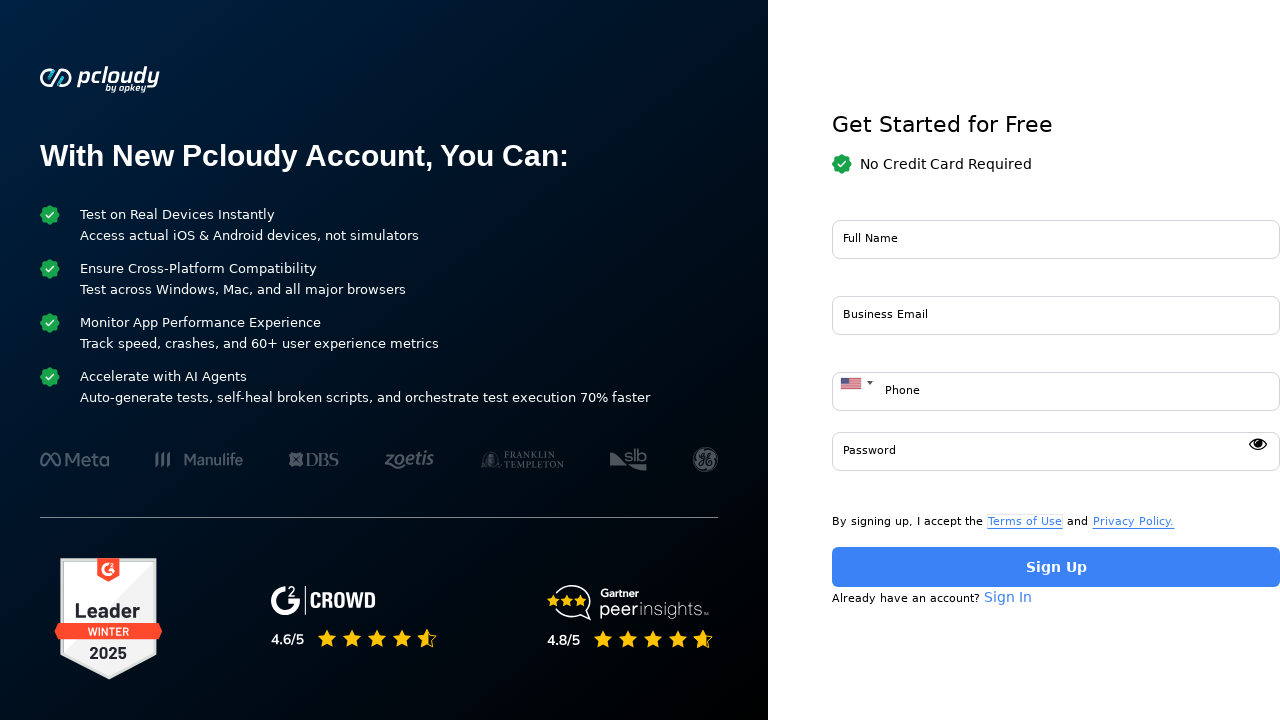

Clicked on country flag selector to open dropdown at (856, 383) on .iti__selected-flag
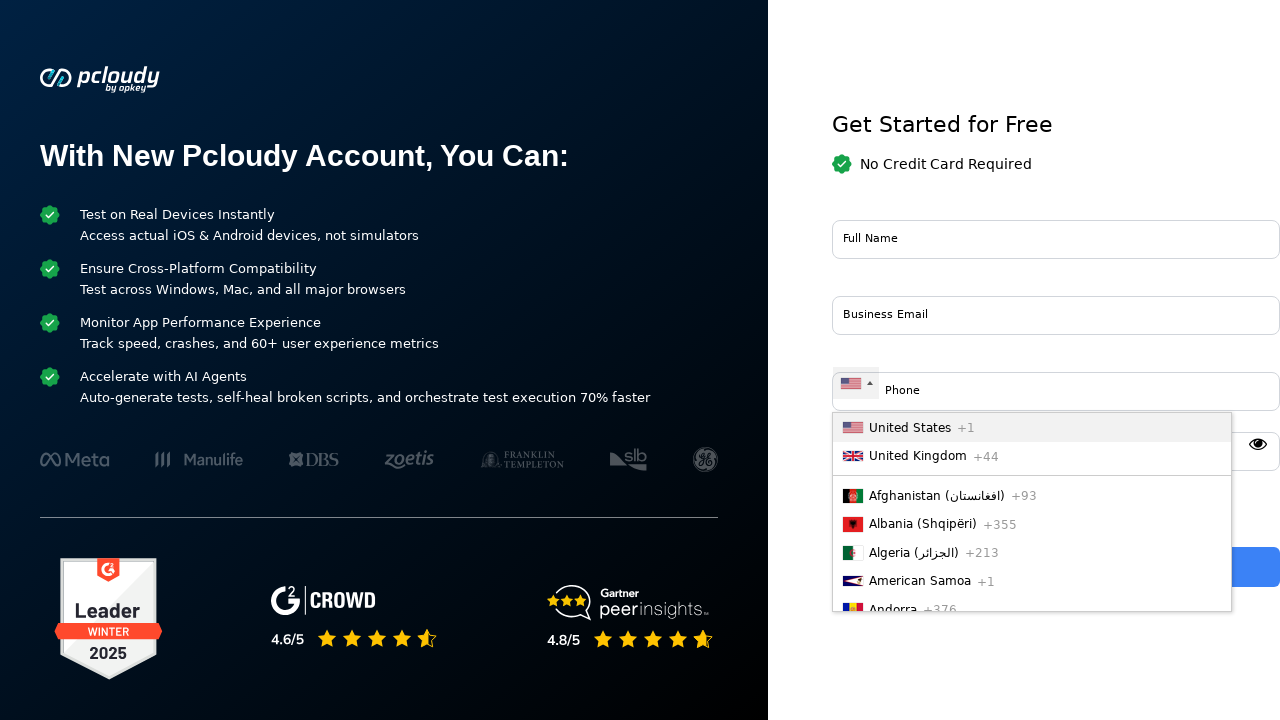

Country listbox dropdown became visible
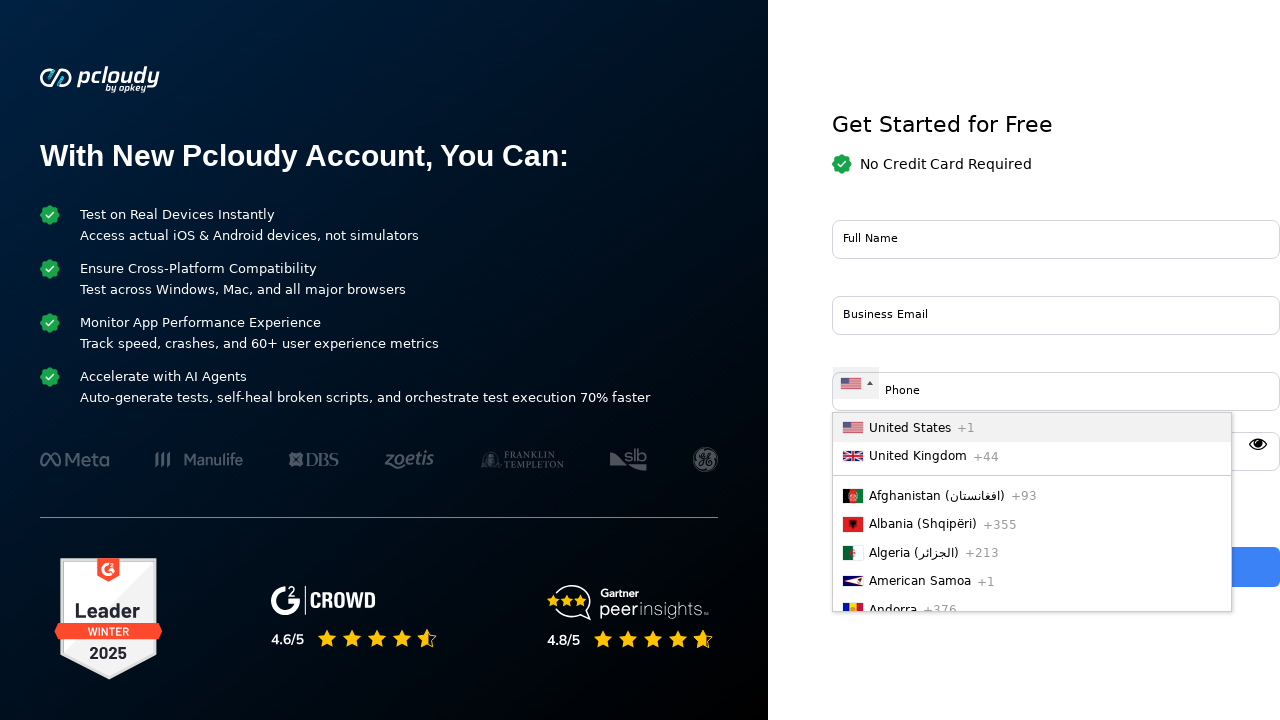

Retrieved last country option from dropdown: Åland Islands+358
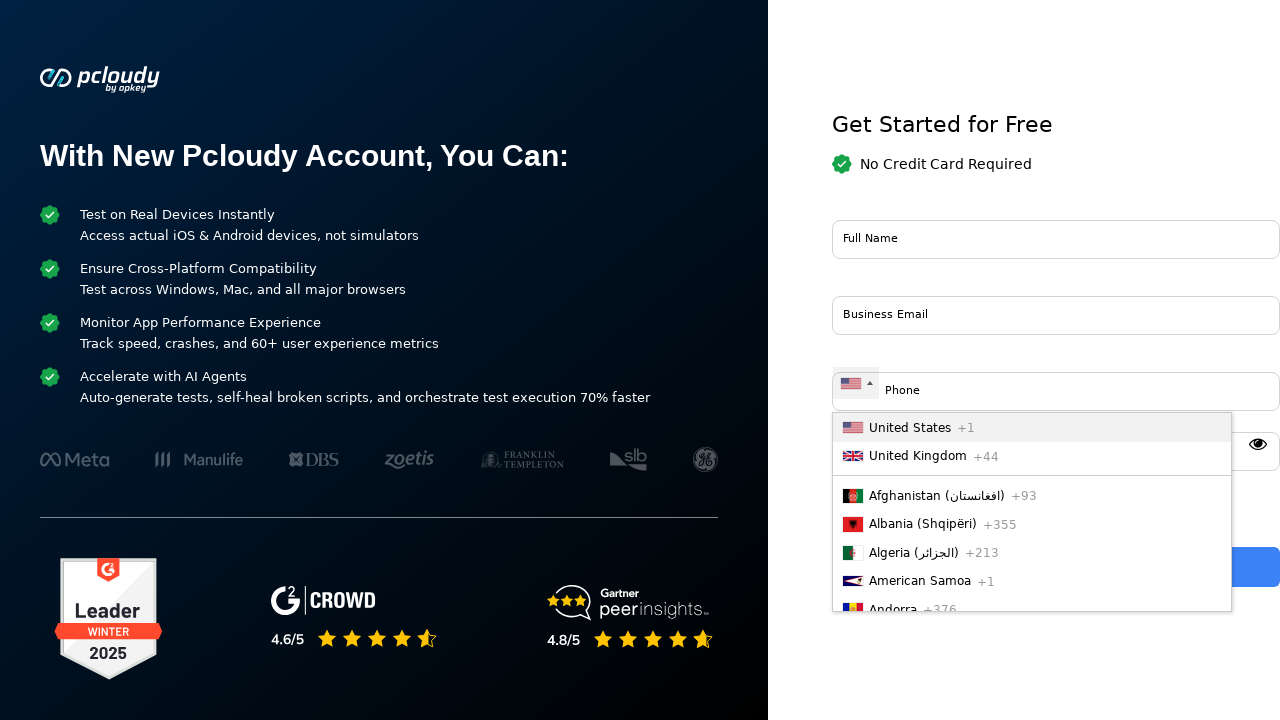

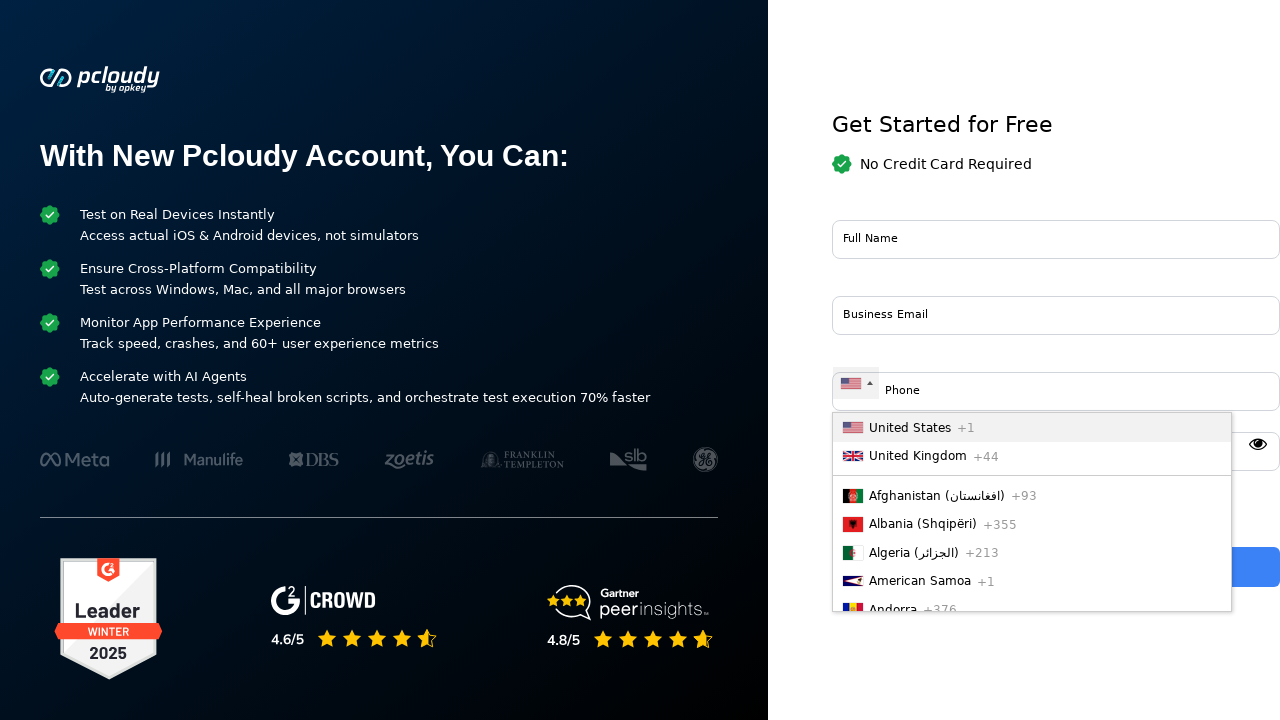